Launches a browser, maximizes the window, and navigates to the OrangeHRM demo site to verify the page loads successfully.

Starting URL: https://opensource-demo.orangehrmlive.com/

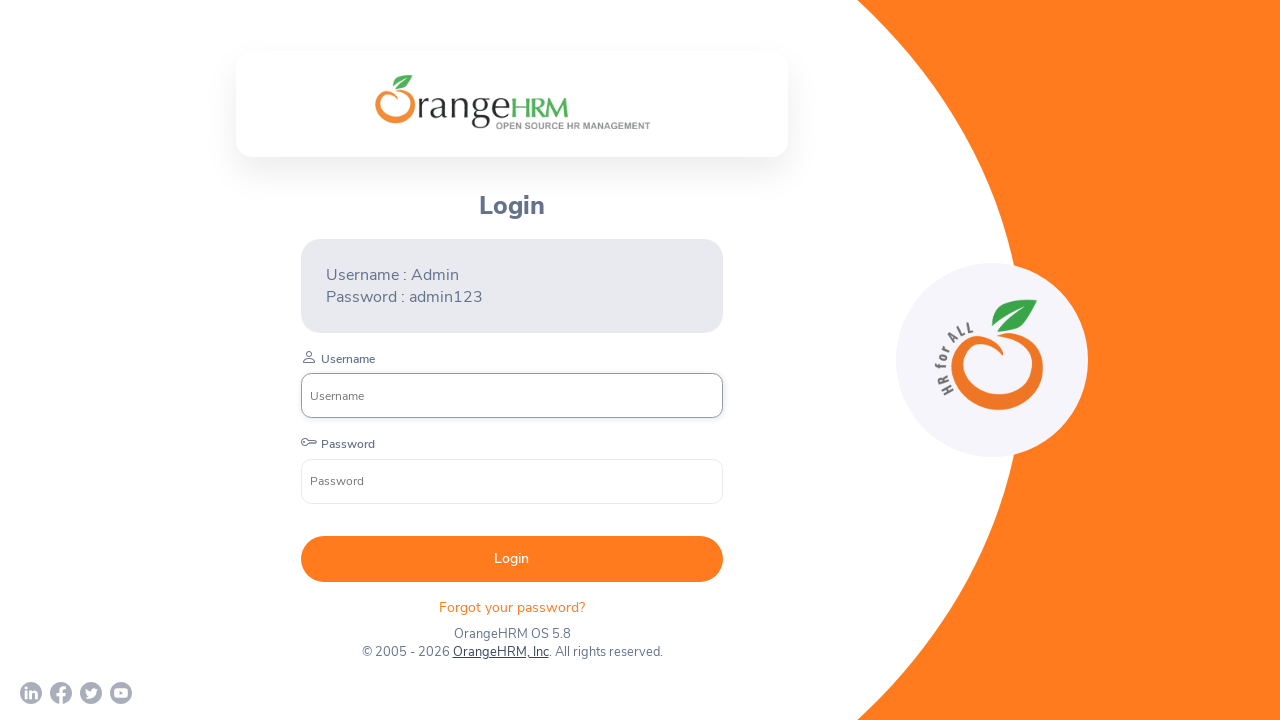

Page DOM content loaded
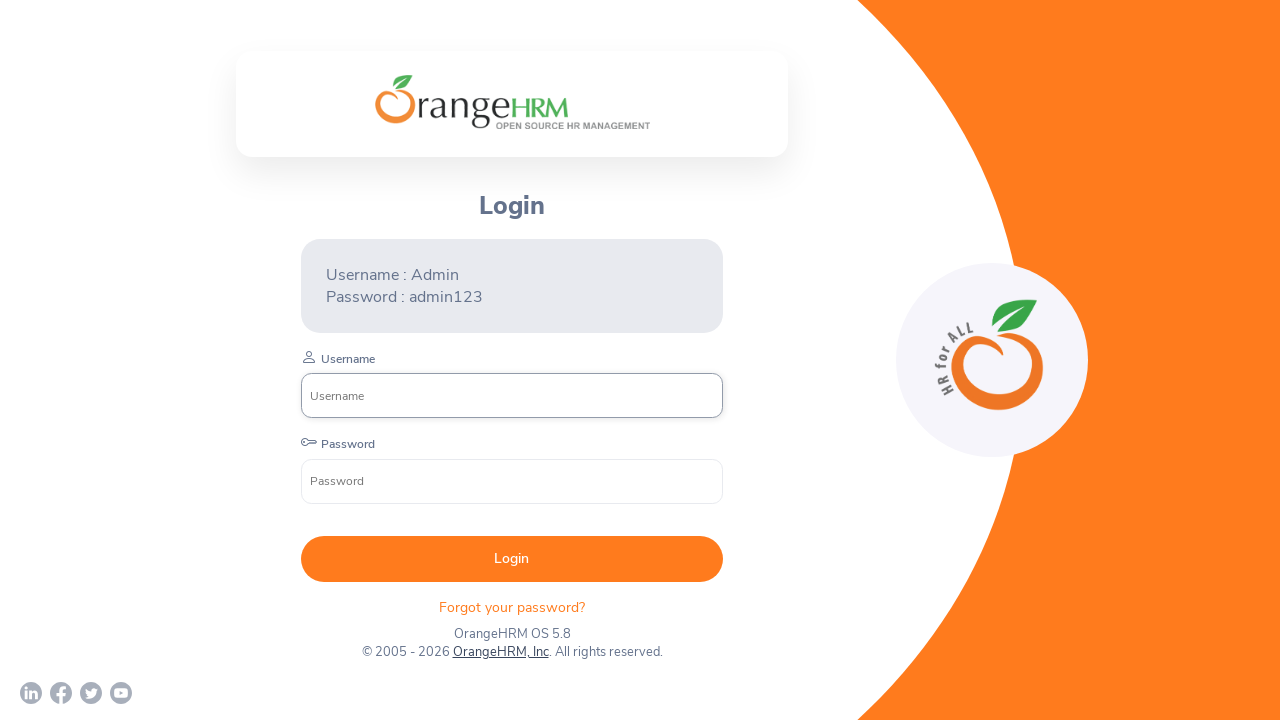

OrangeHRM login container is visible - page loaded successfully
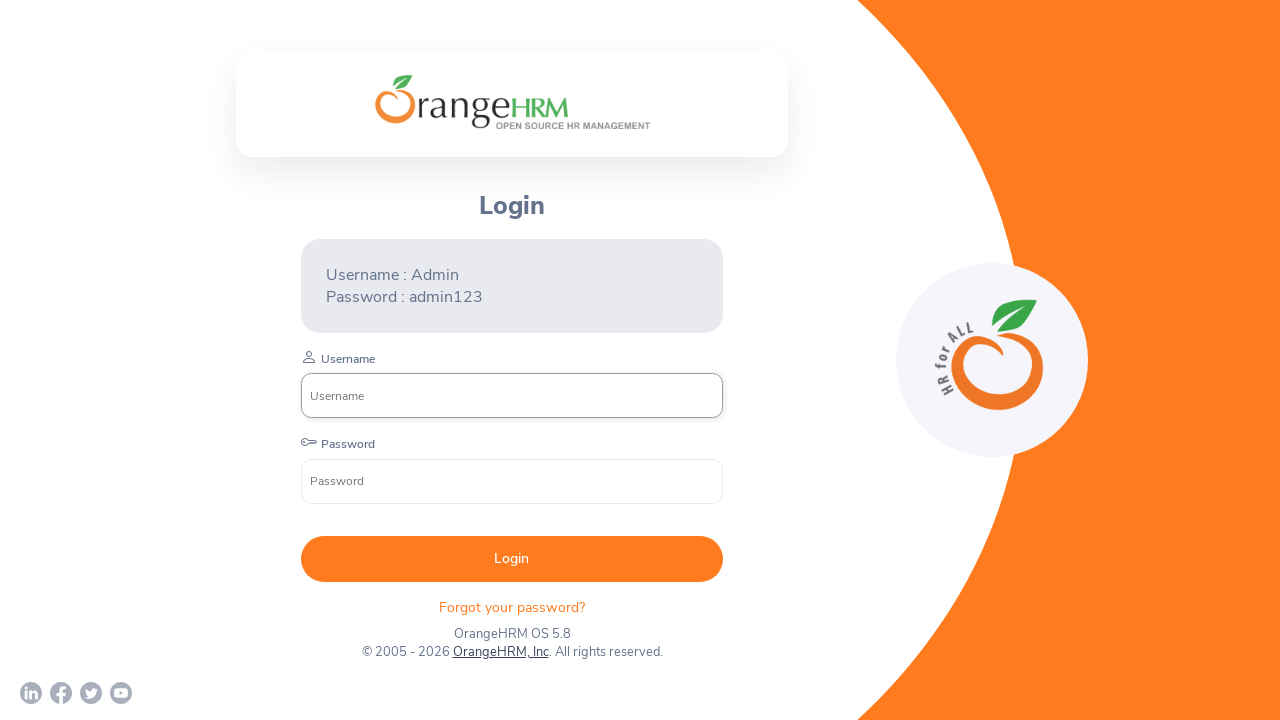

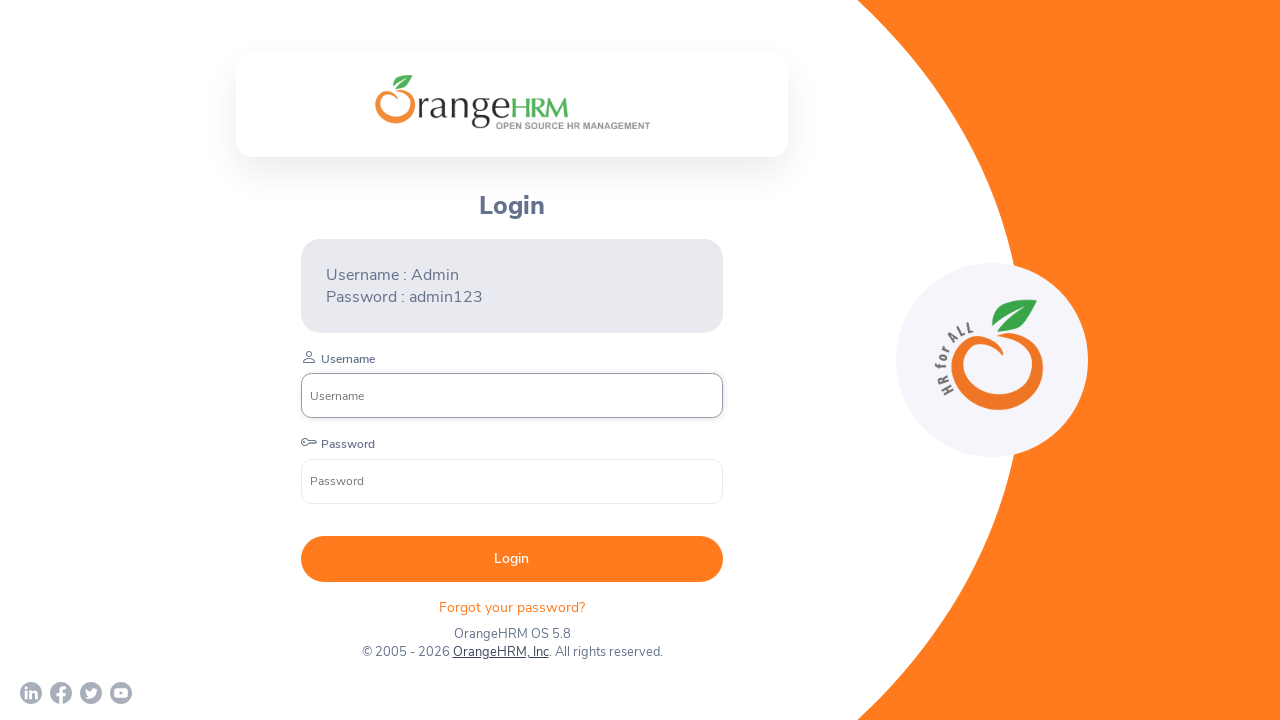